Navigates to the Flipkart e-commerce homepage and verifies the page loads successfully.

Starting URL: https://www.flipkart.com/

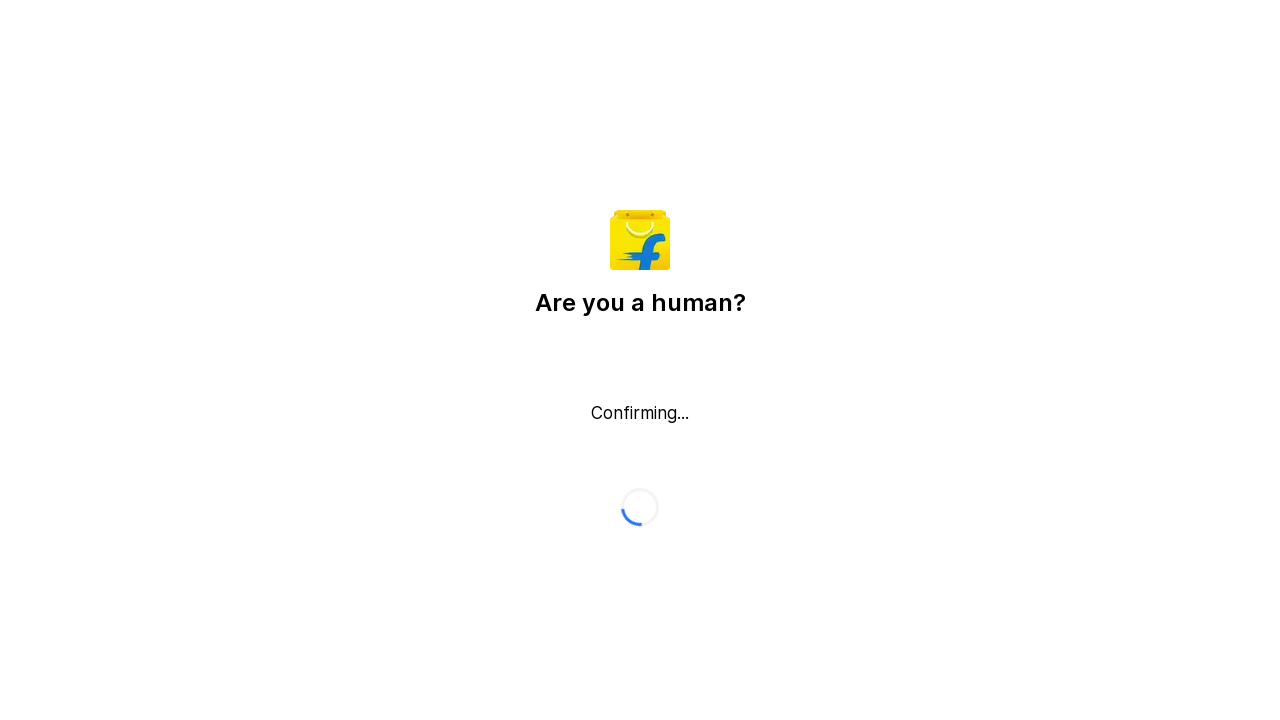

Waited for page DOM to load
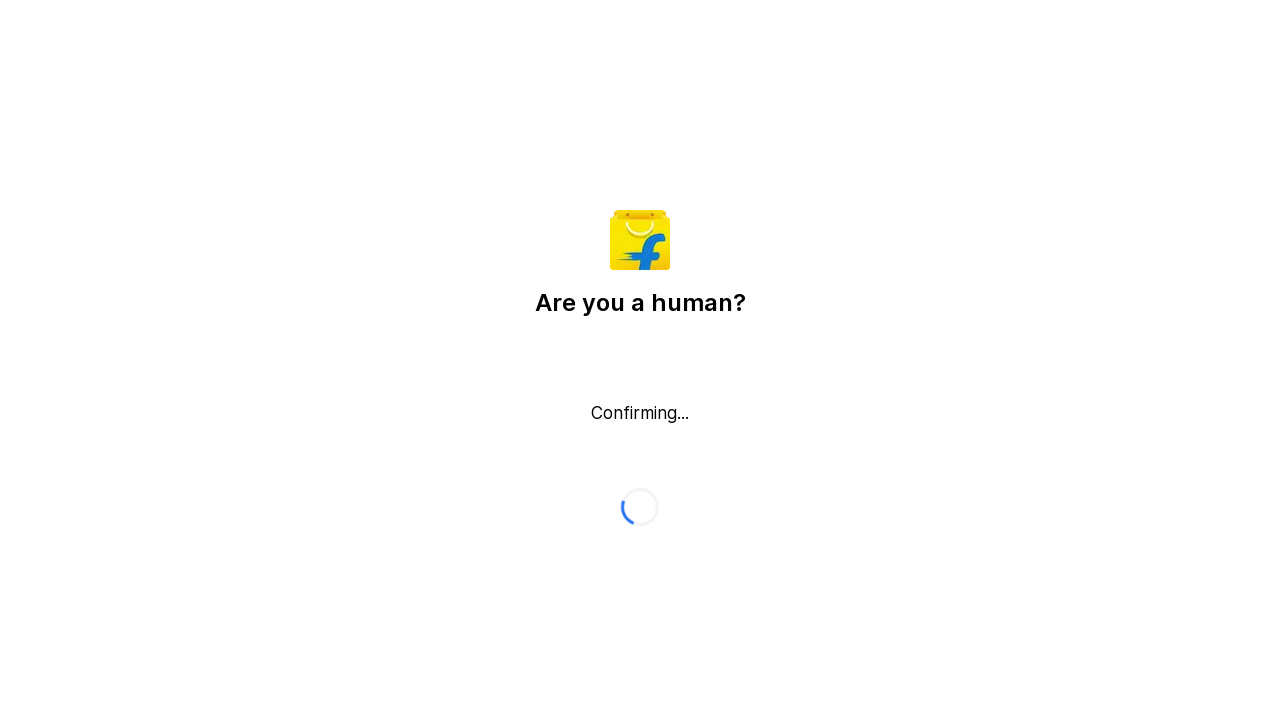

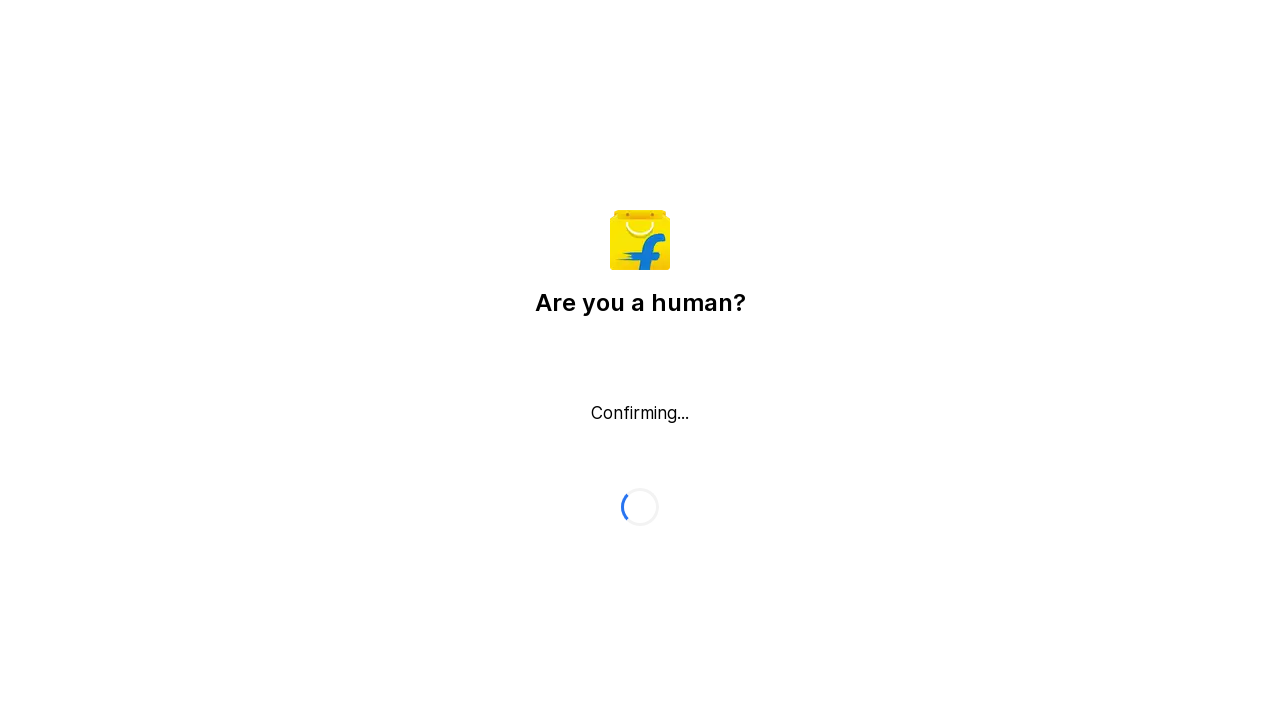